Tests drag and drop functionality by dragging an element and dropping it onto another element, then verifying the drop status

Starting URL: https://www.selenium.dev/selenium/web/mouse_interaction.html

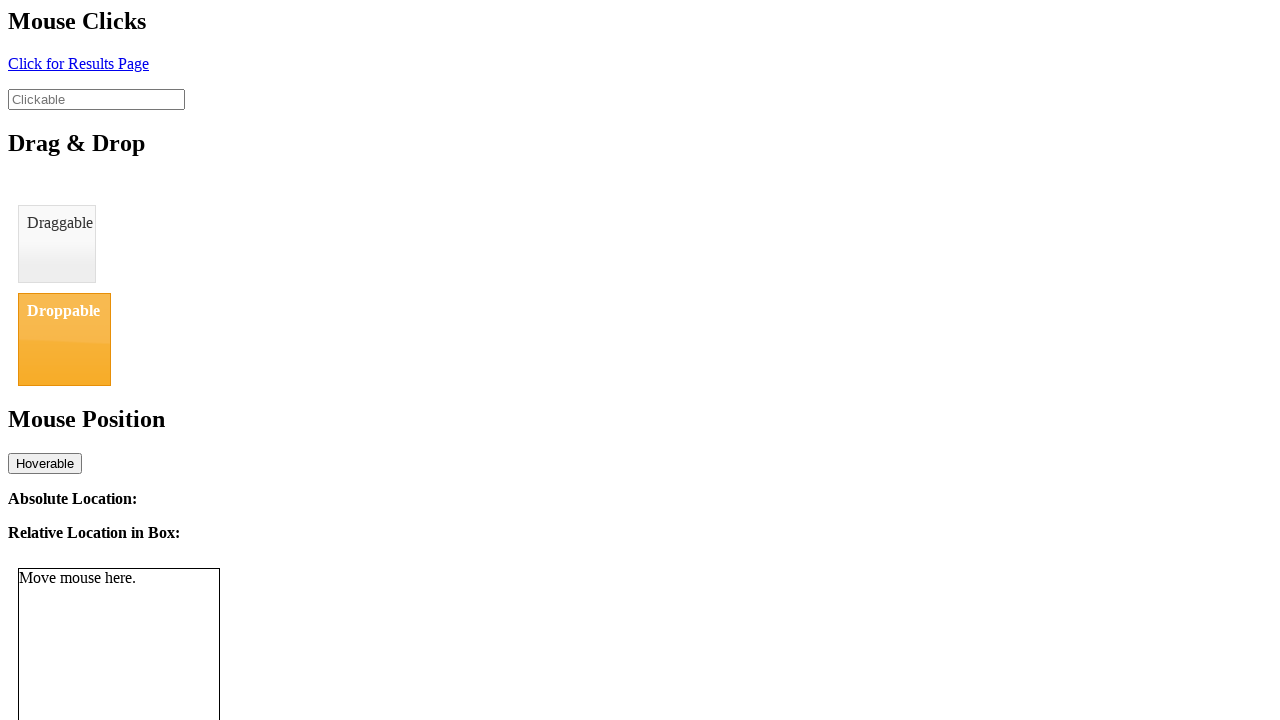

Located draggable element with id 'draggable'
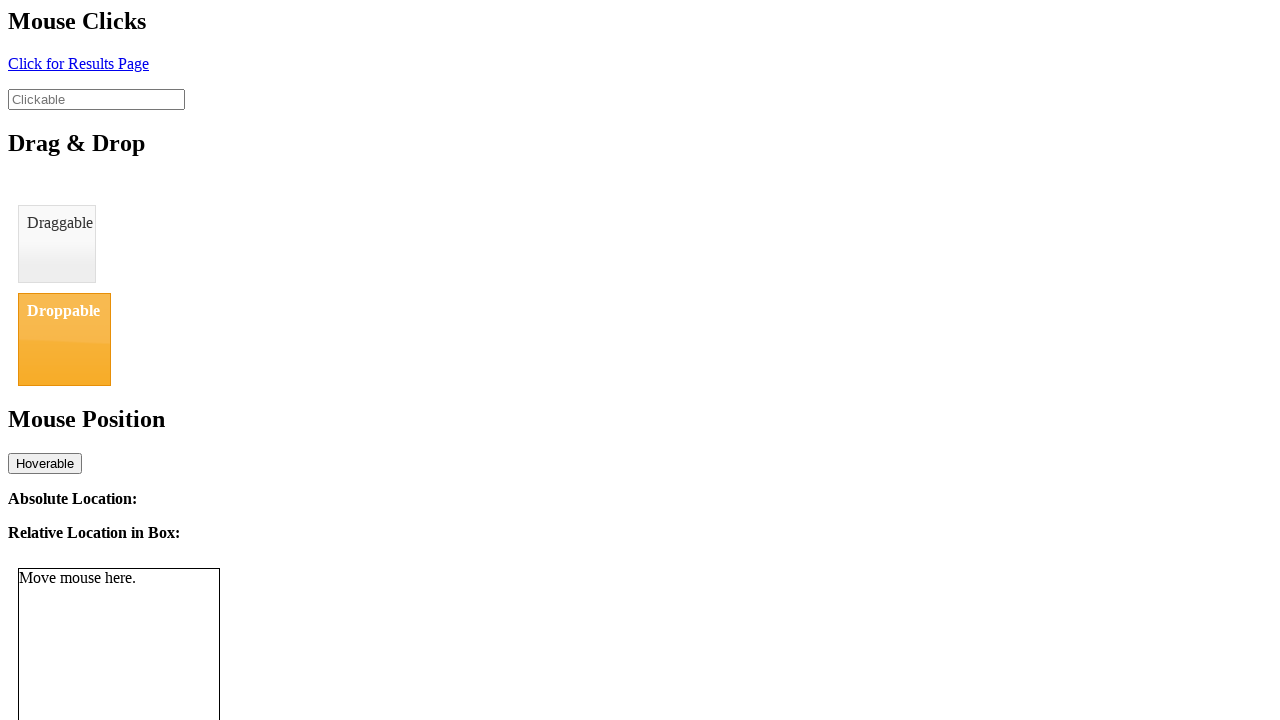

Located droppable element with id 'droppable'
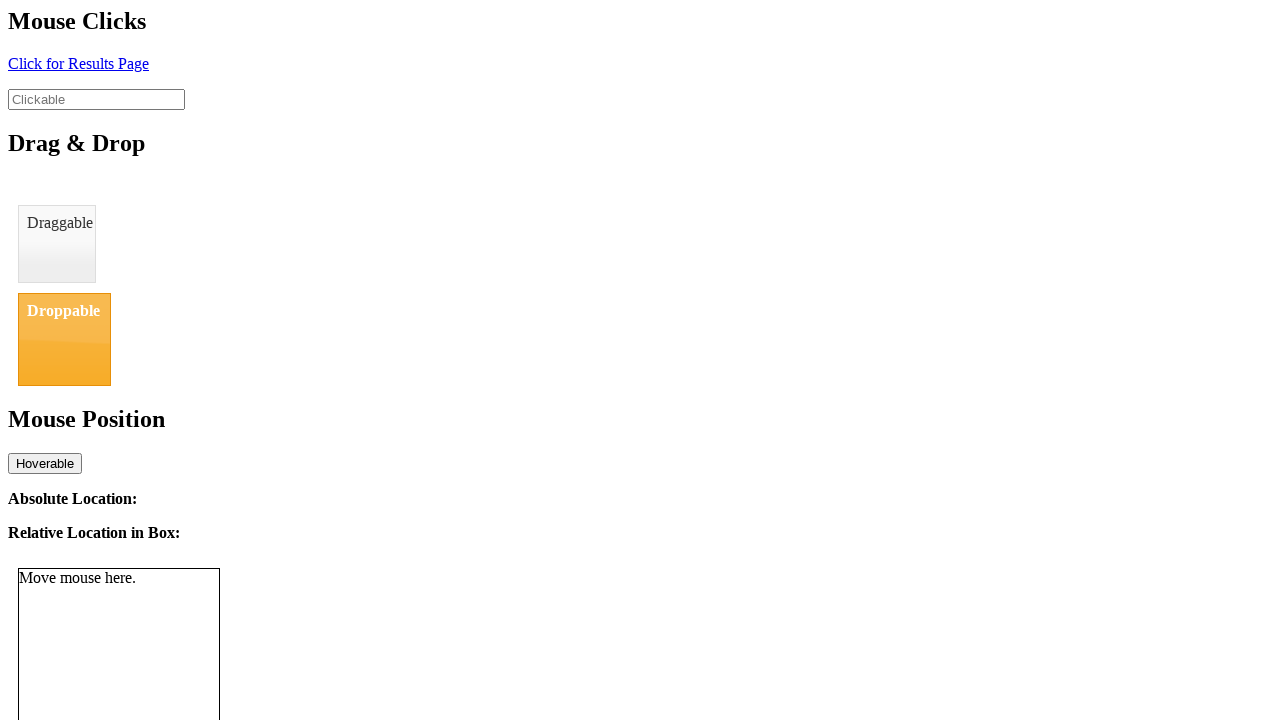

Dragged element onto droppable target at (64, 339)
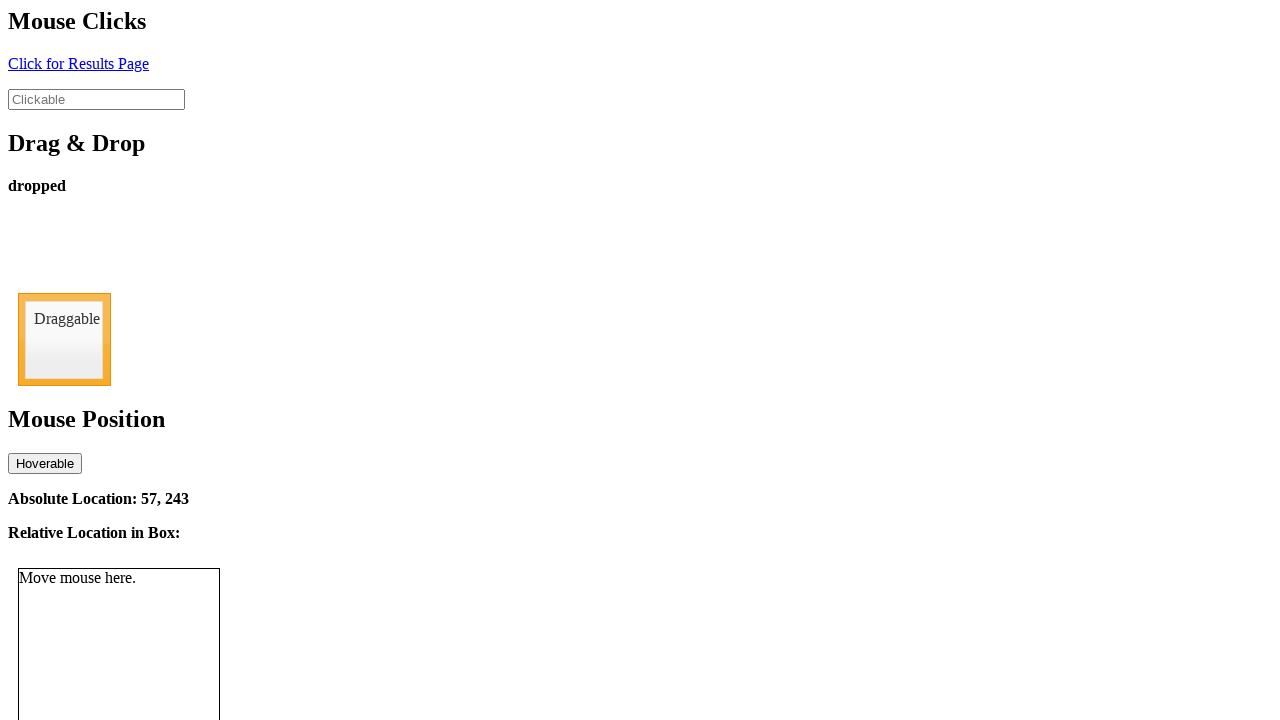

Verified drop status shows 'dropped'
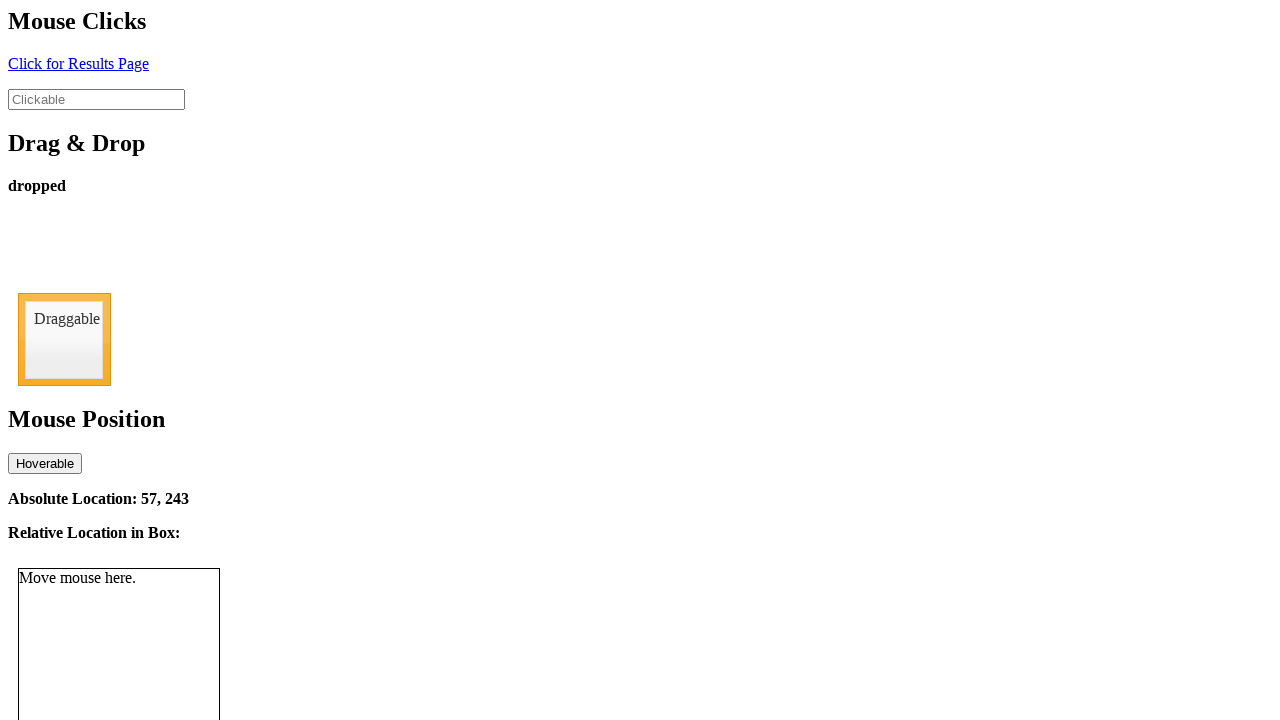

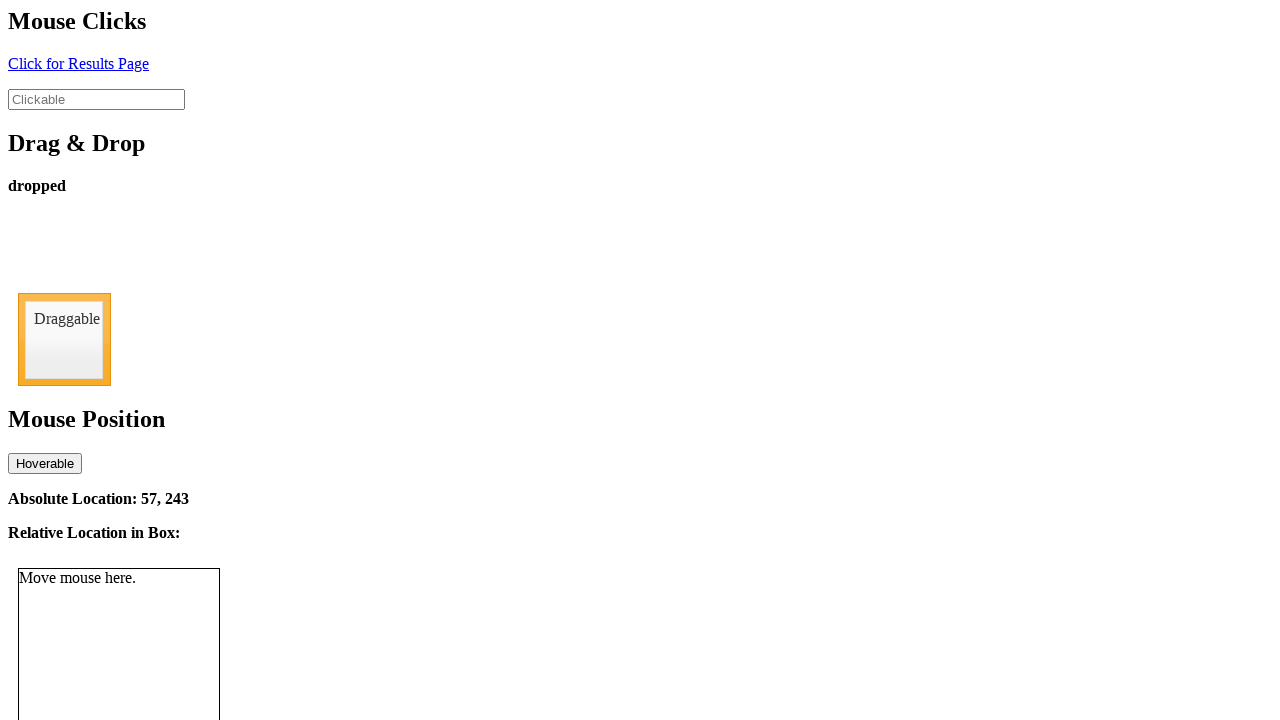